Clicks on the Swiggy Dineout link and waits for the popup to open

Starting URL: https://www.swiggy.com/

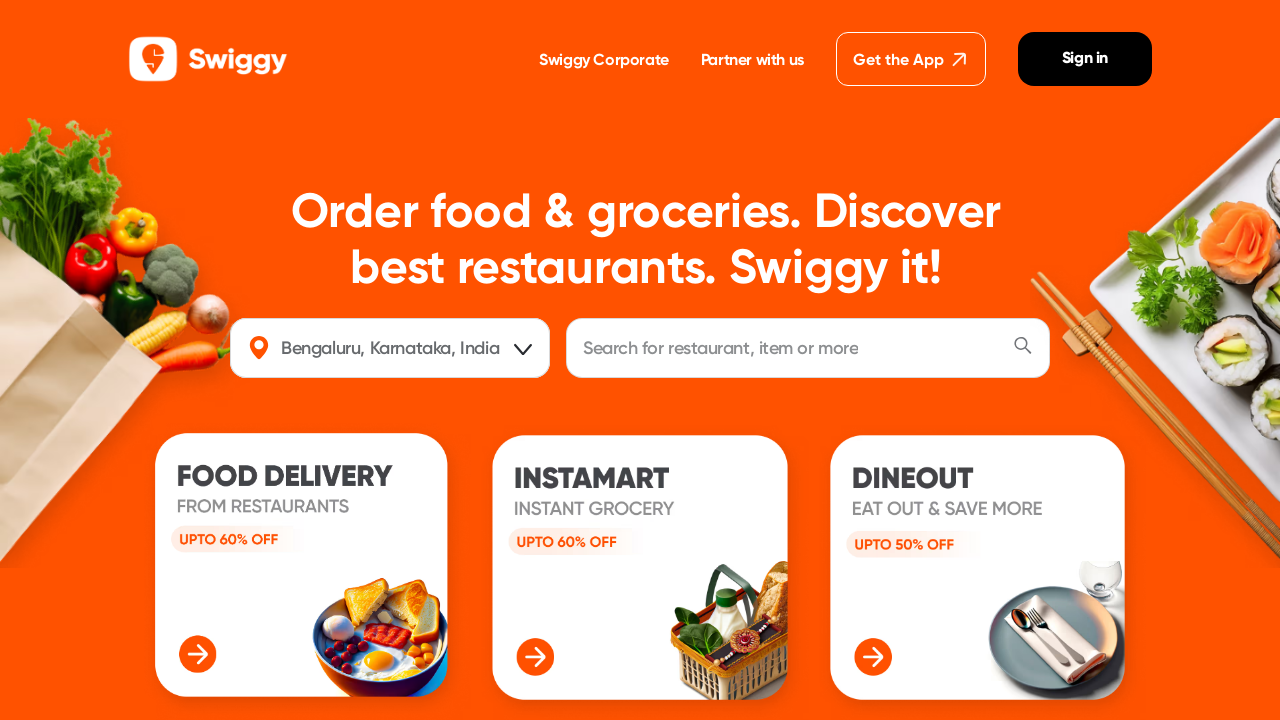

Clicked on the Swiggy Dineout link at (495, 448) on internal:role=link[name="Swiggy Dineout"i]
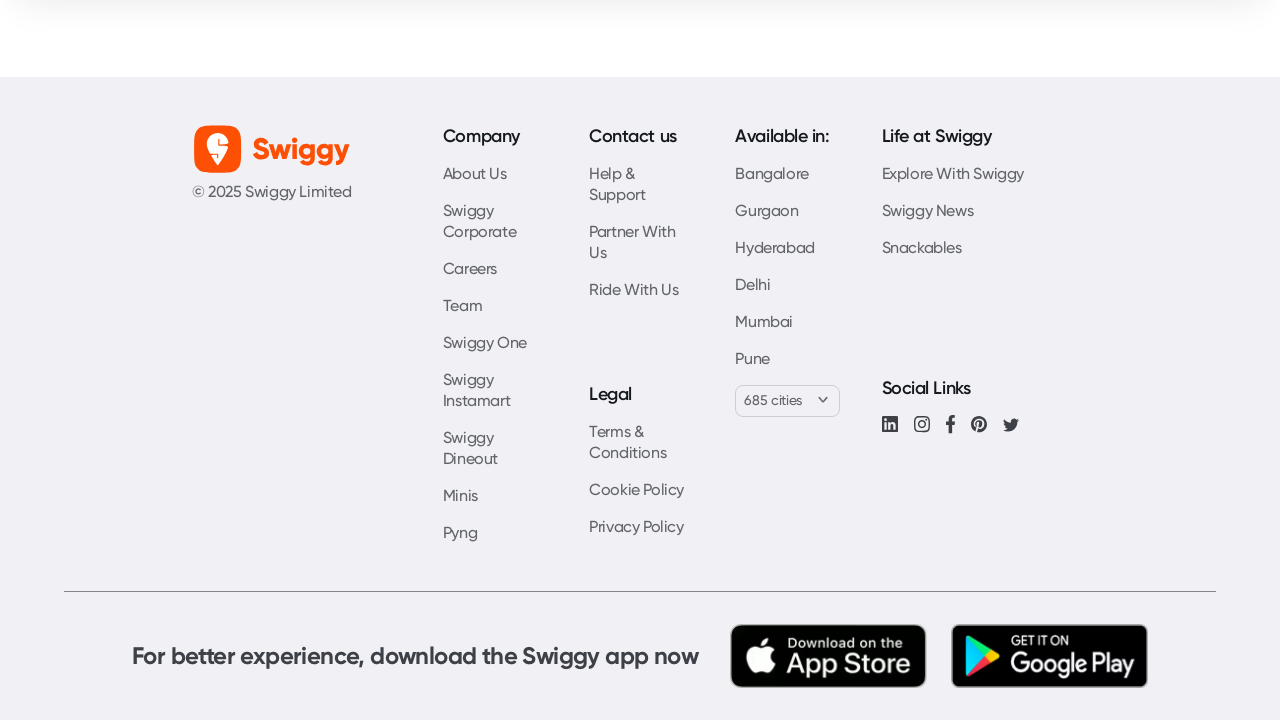

Popup window opened successfully
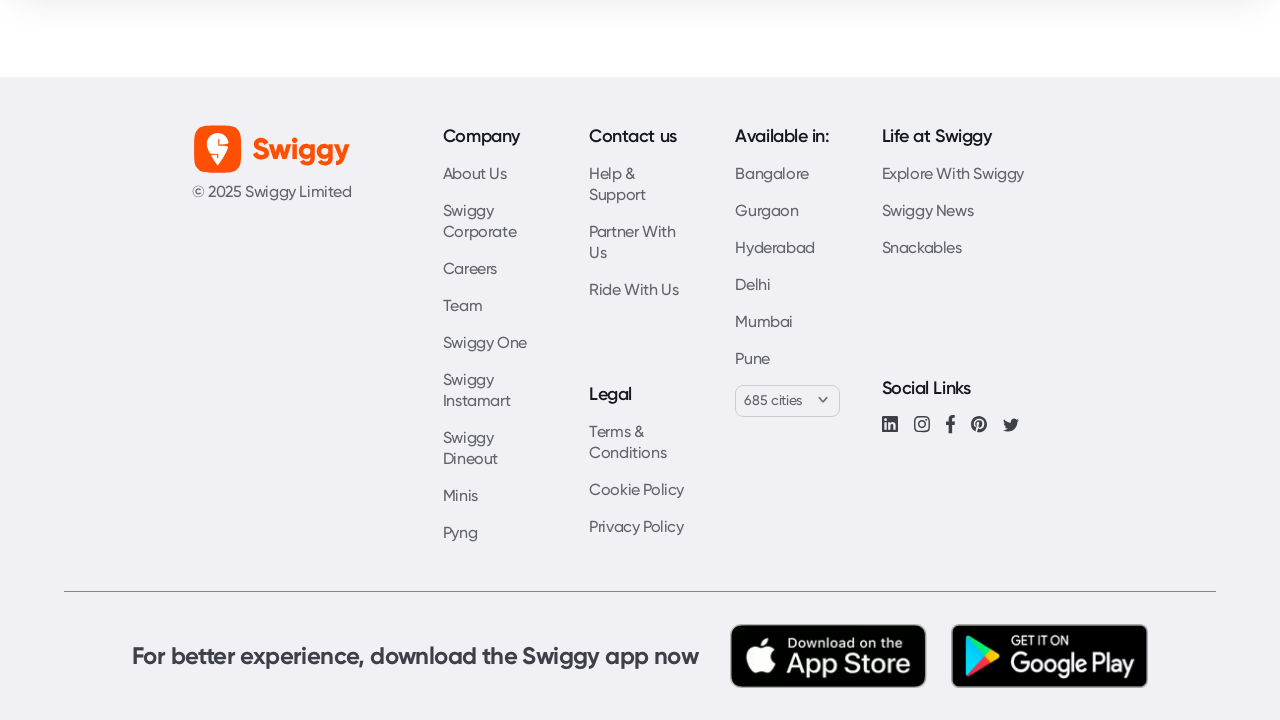

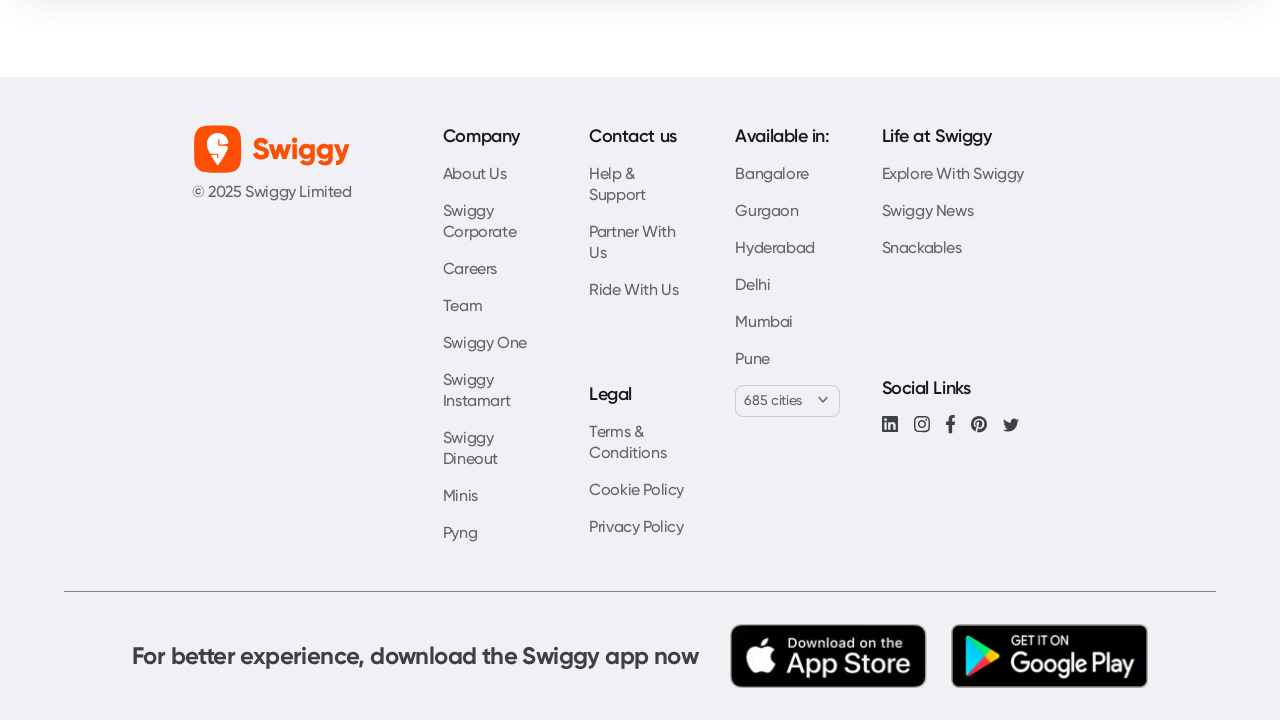